Tests a form by selecting a year from a birthday dropdown field

Starting URL: https://kodilla.com/pl/test/form

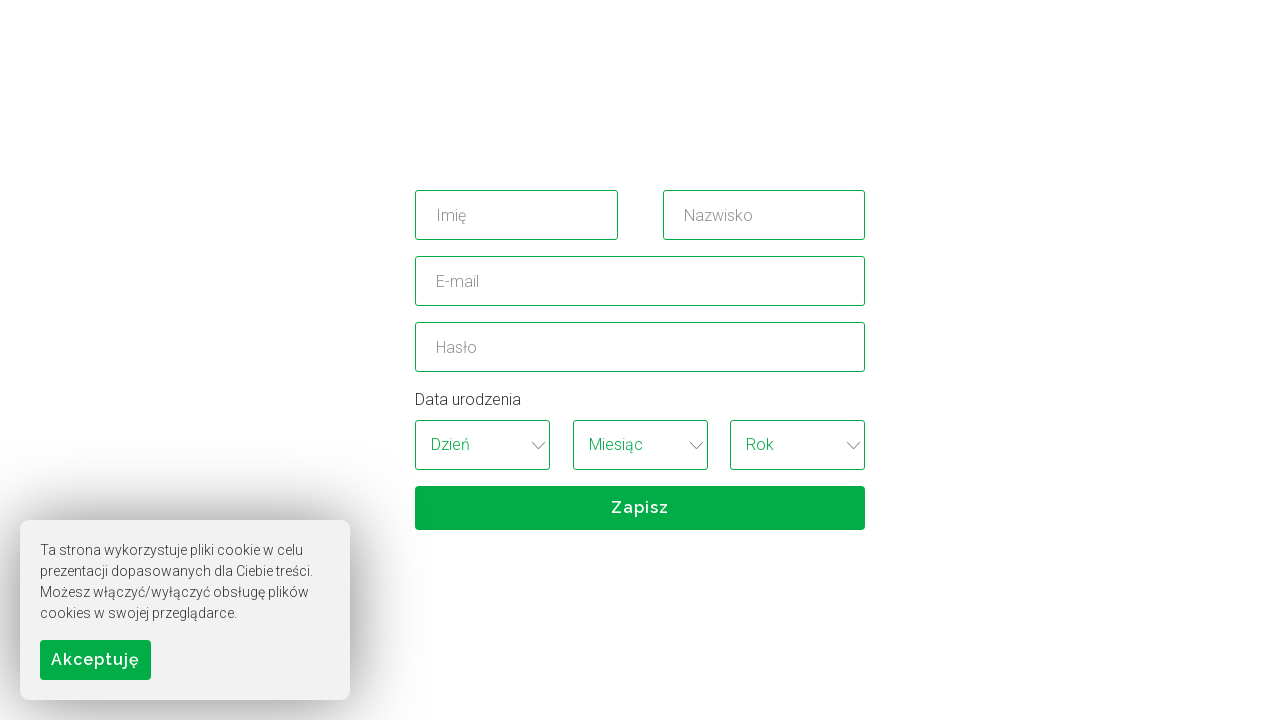

Located year dropdown in birthday field
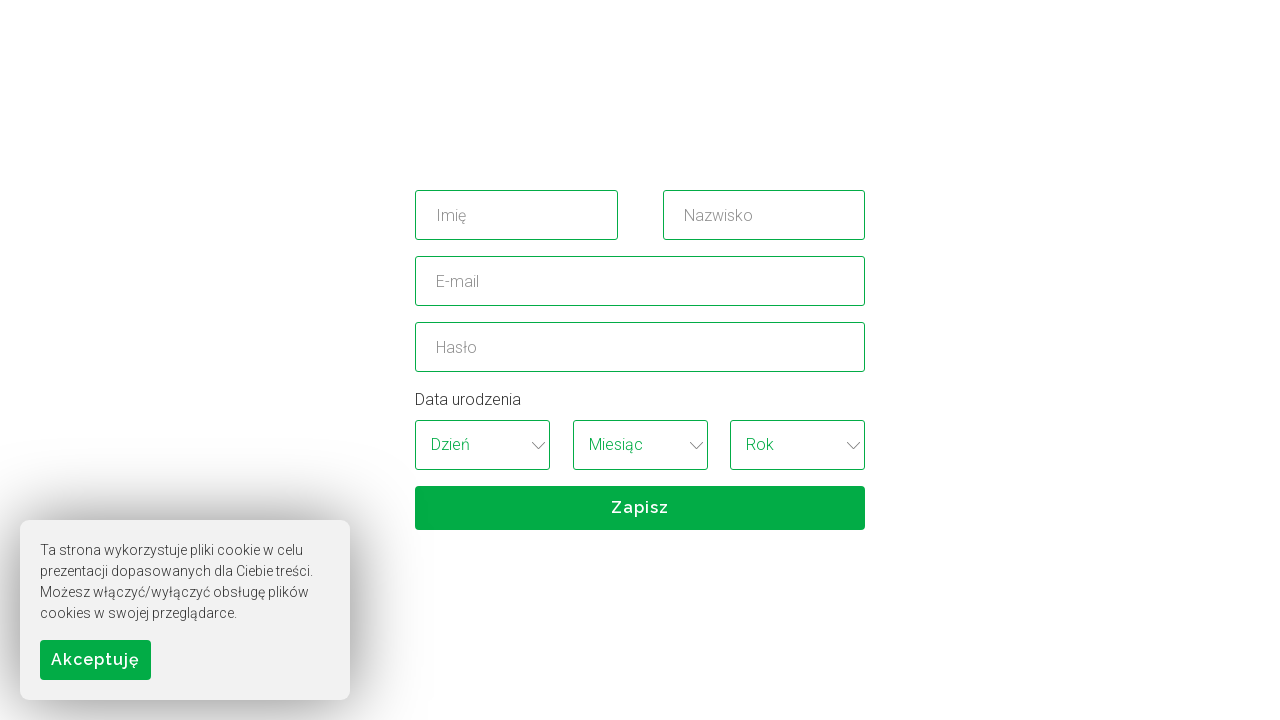

Selected year option at index 5 from birthday dropdown on xpath=//*[@id="birthday_wrapper"]/select[3]
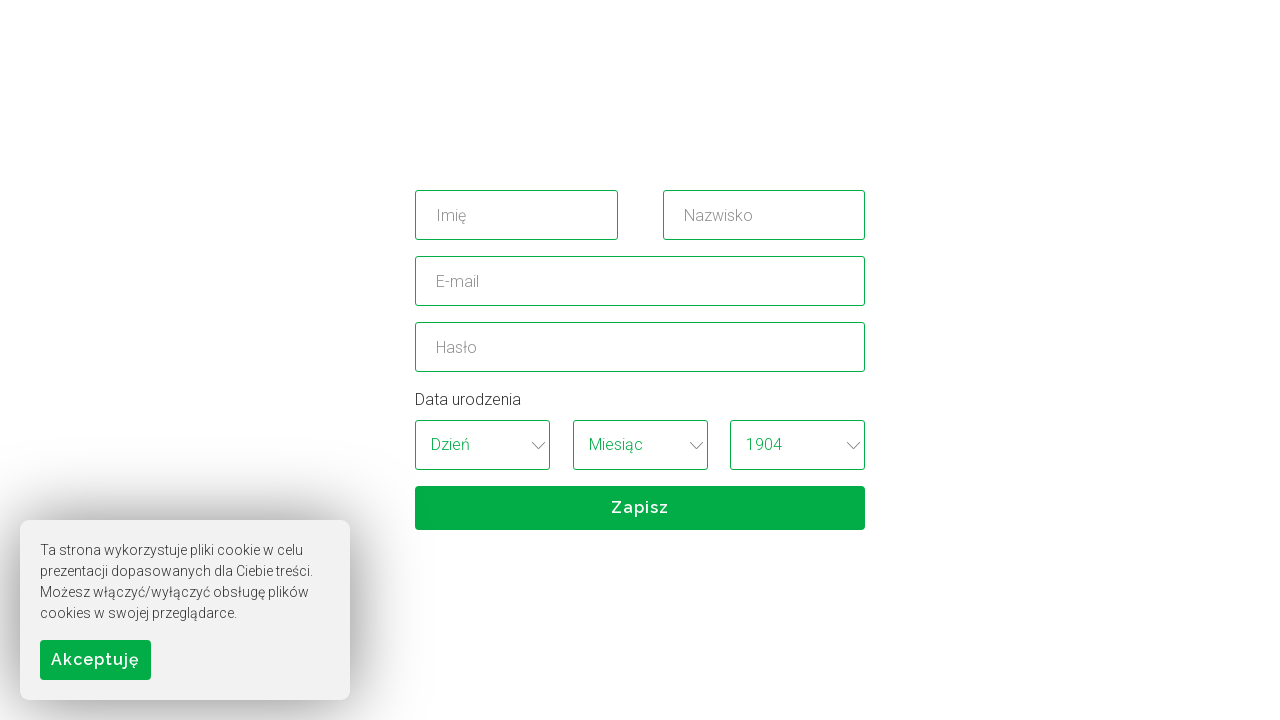

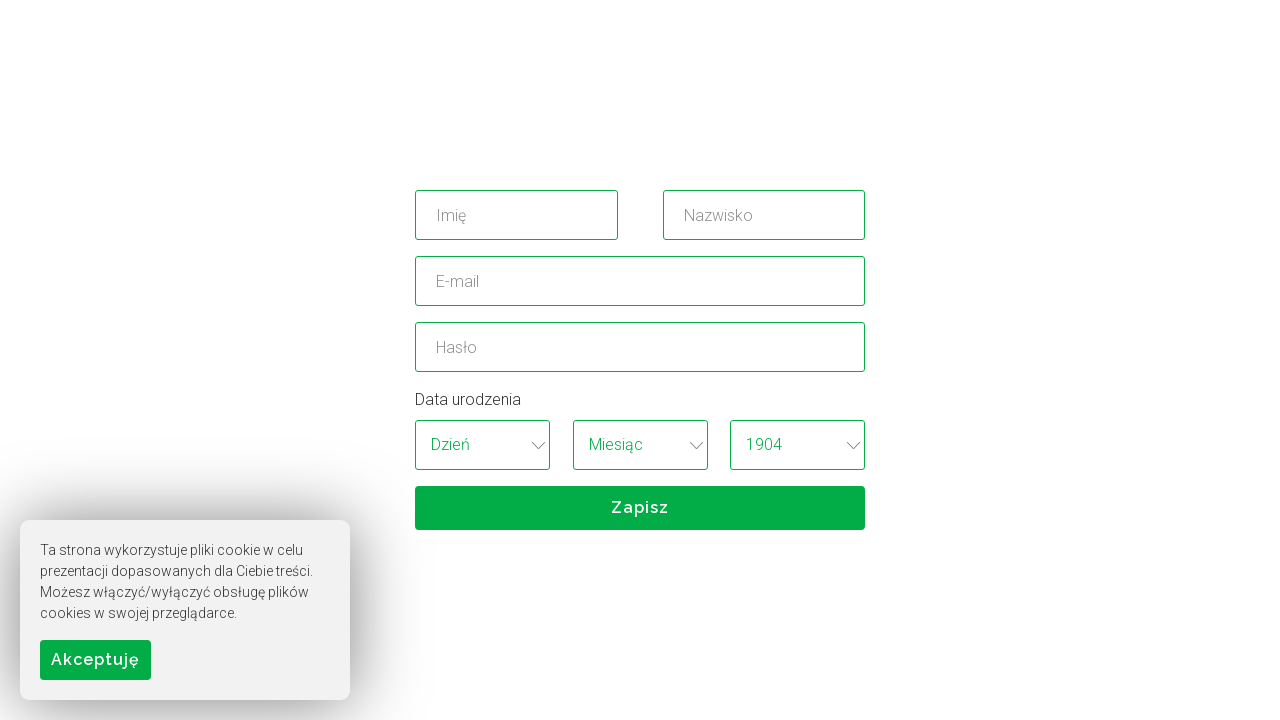